Tests an e-commerce shopping flow by adding specific vegetables (Cucumber, Brocolli, Beetroot) to cart, proceeding to checkout, and applying a promo code to verify the discount functionality.

Starting URL: https://rahulshettyacademy.com/seleniumPractise/

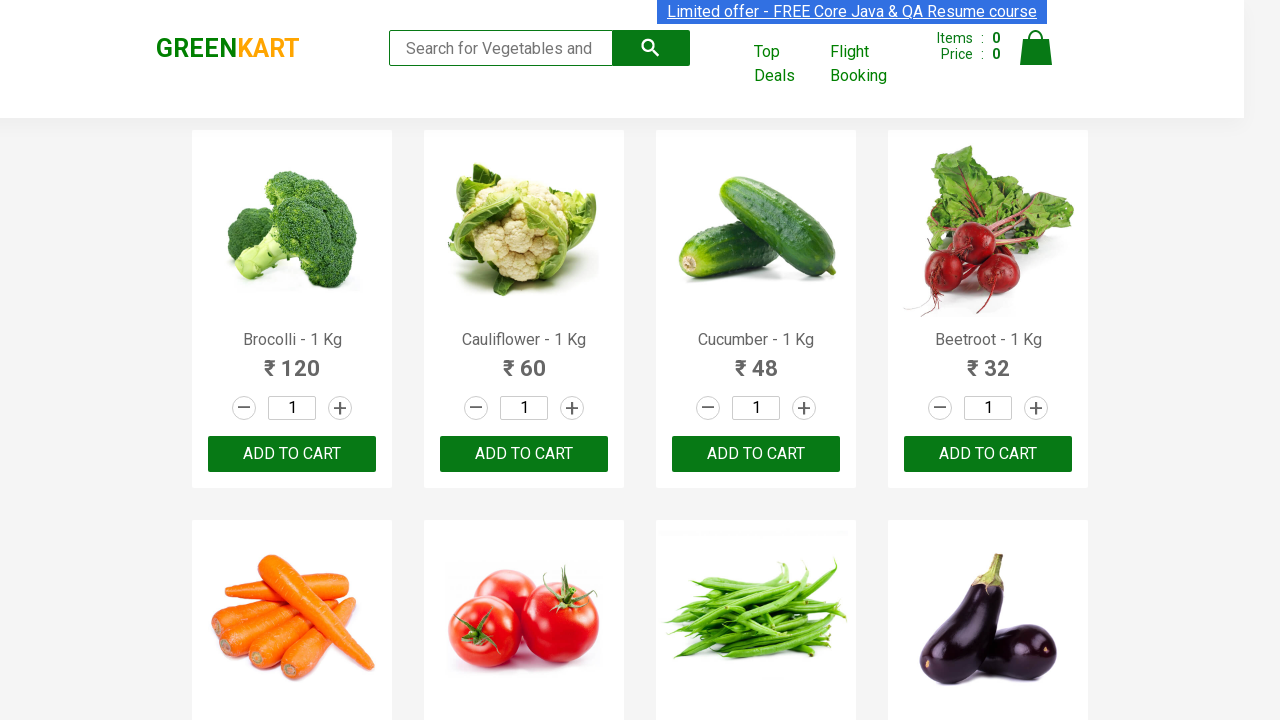

Waited for product list to load
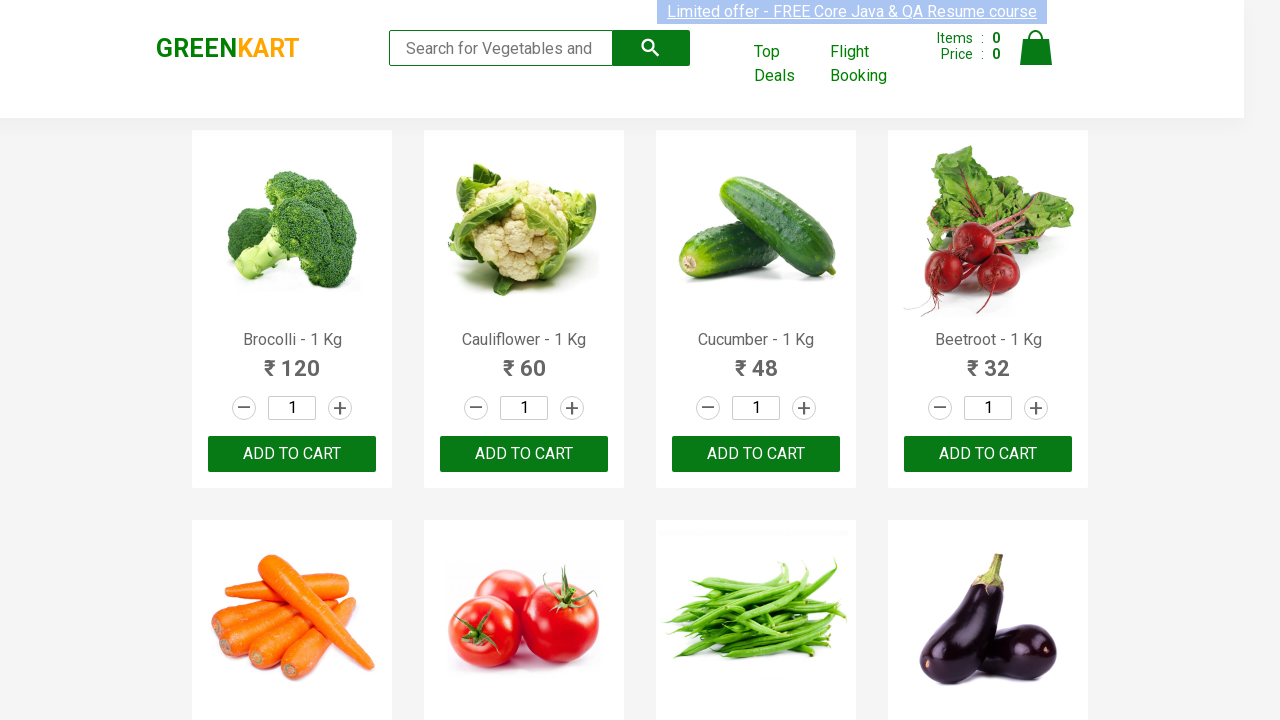

Retrieved all product elements from page
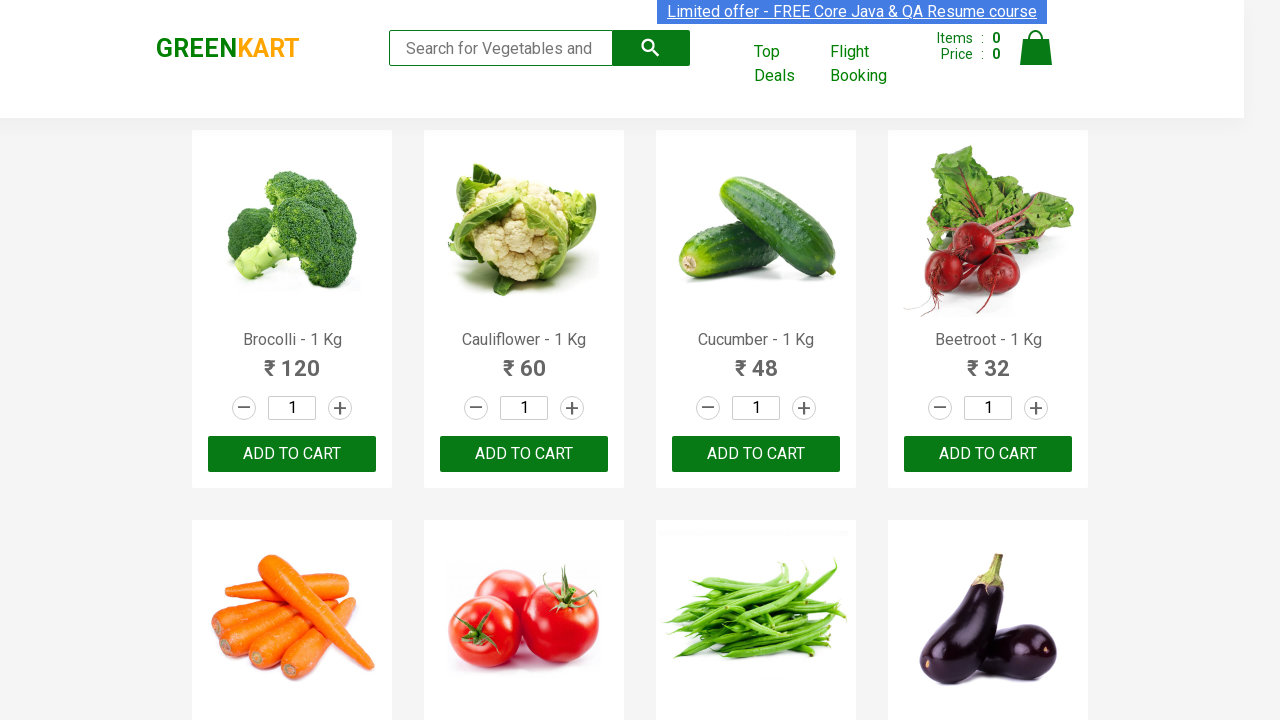

Added 'Brocolli' to cart at (292, 454) on xpath=//div[@class='product-action']/button >> nth=0
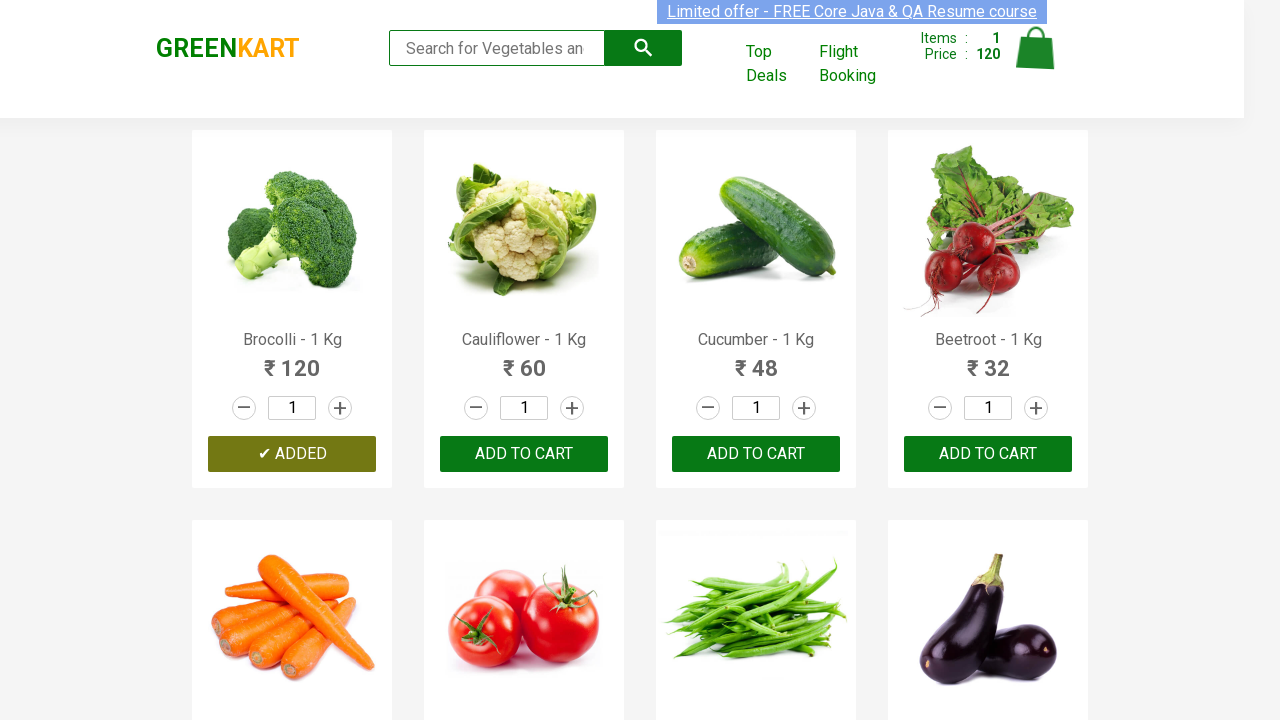

Added 'Cucumber' to cart at (756, 454) on xpath=//div[@class='product-action']/button >> nth=2
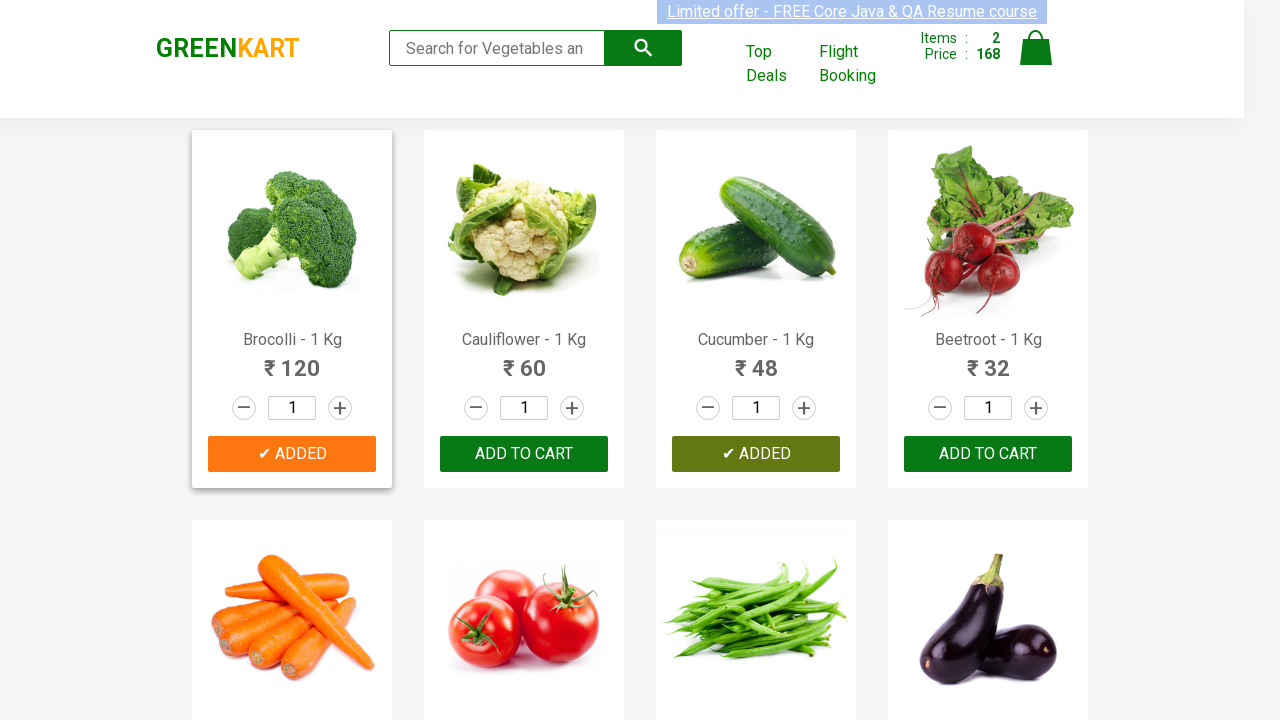

Added 'Beetroot' to cart at (988, 454) on xpath=//div[@class='product-action']/button >> nth=3
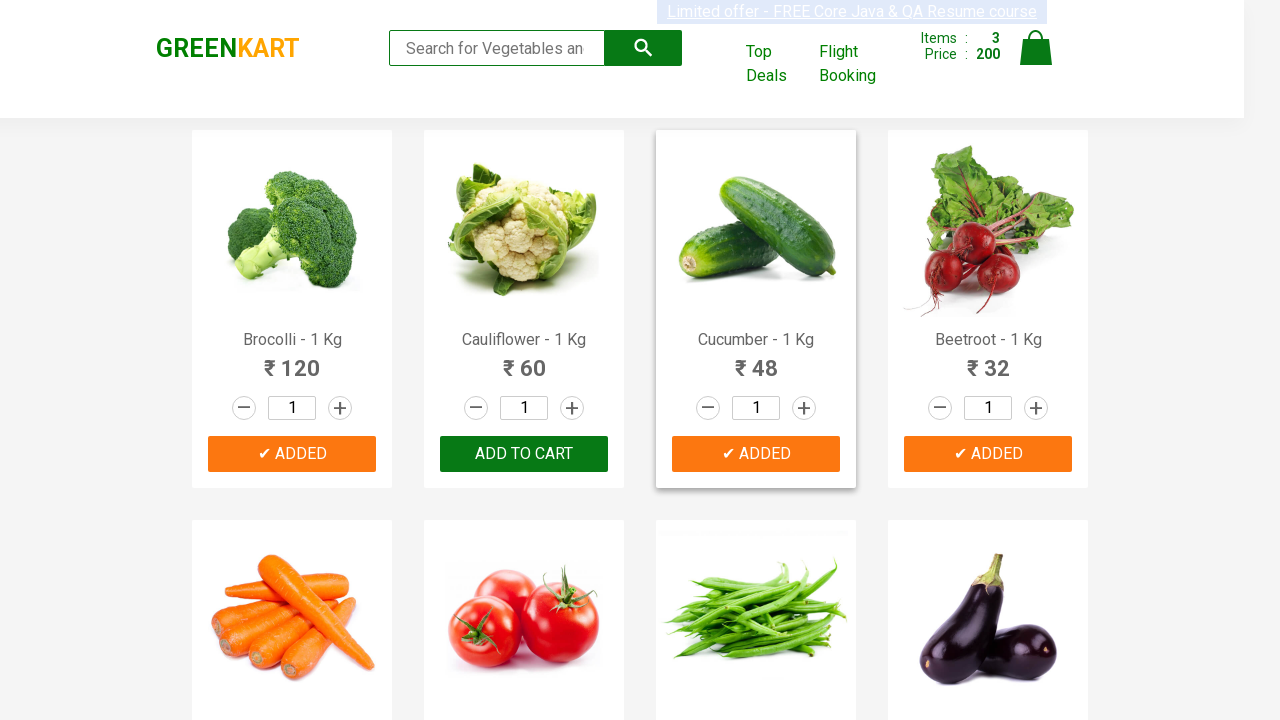

Clicked on cart icon to view cart at (1036, 48) on img[alt='Cart']
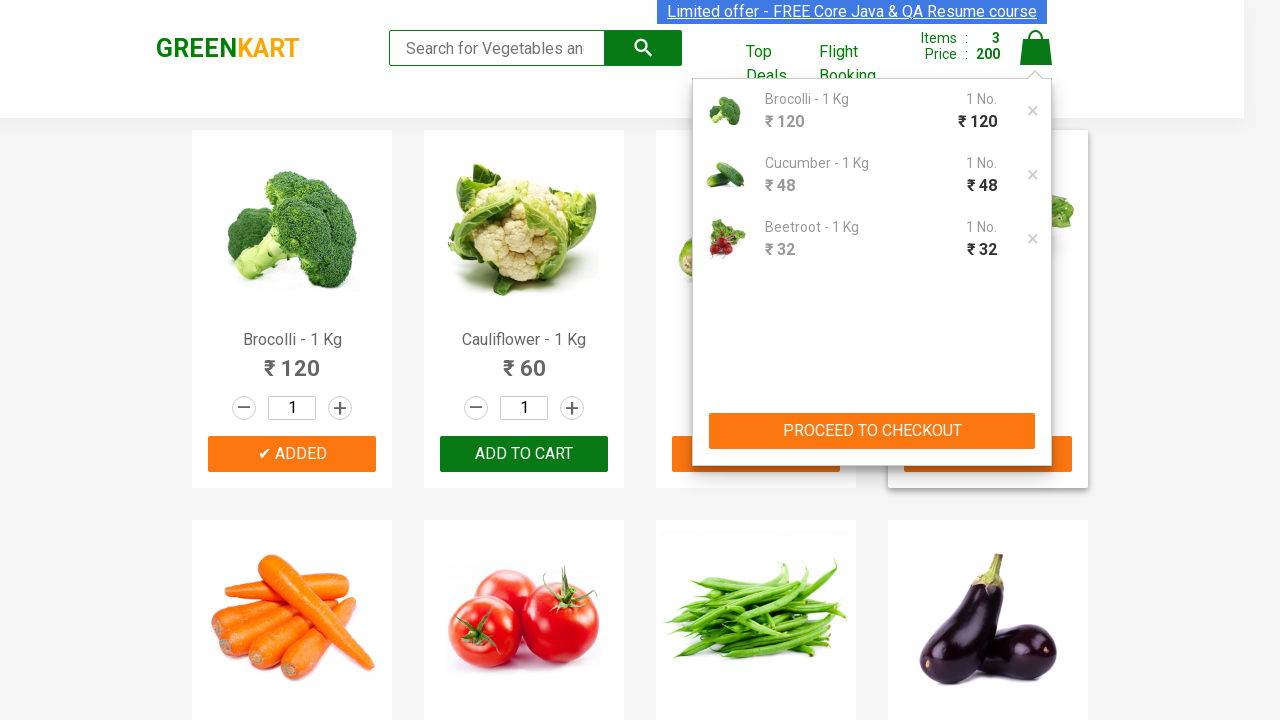

Clicked 'Proceed to Checkout' button at (872, 431) on xpath=//button[contains(text(),'PROCEED TO CHECKOUT')]
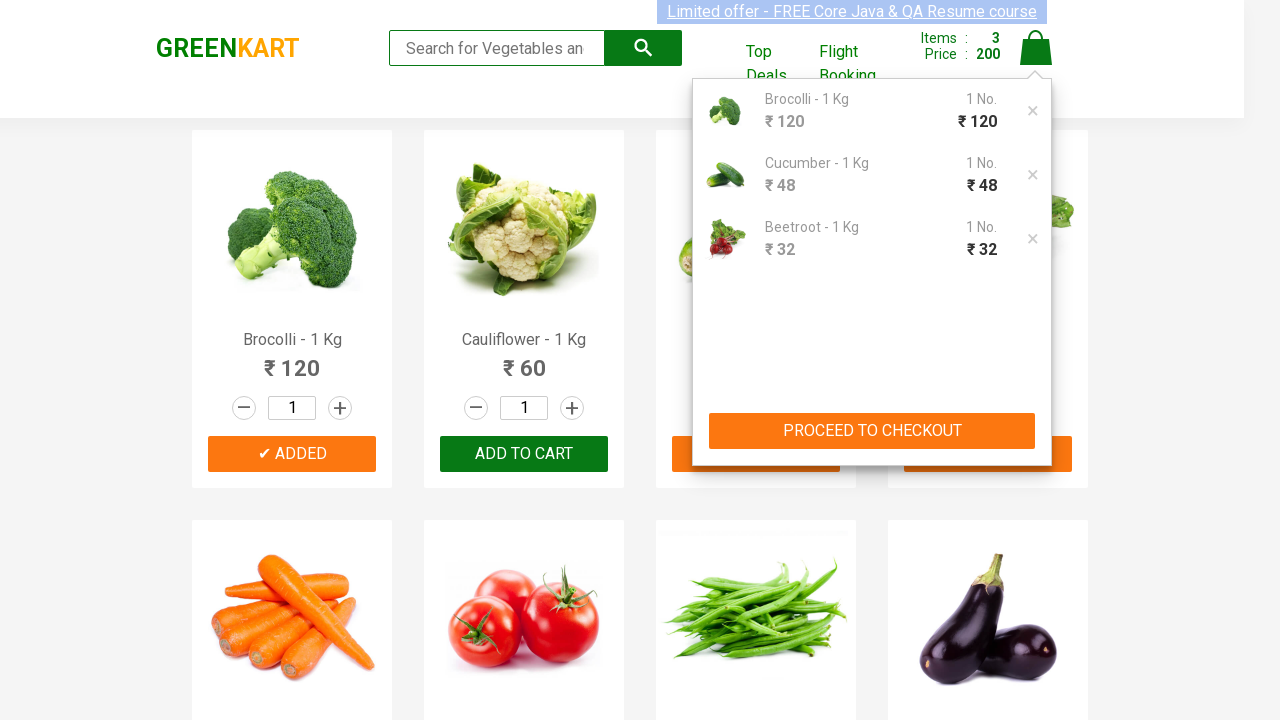

Promo code input field became visible
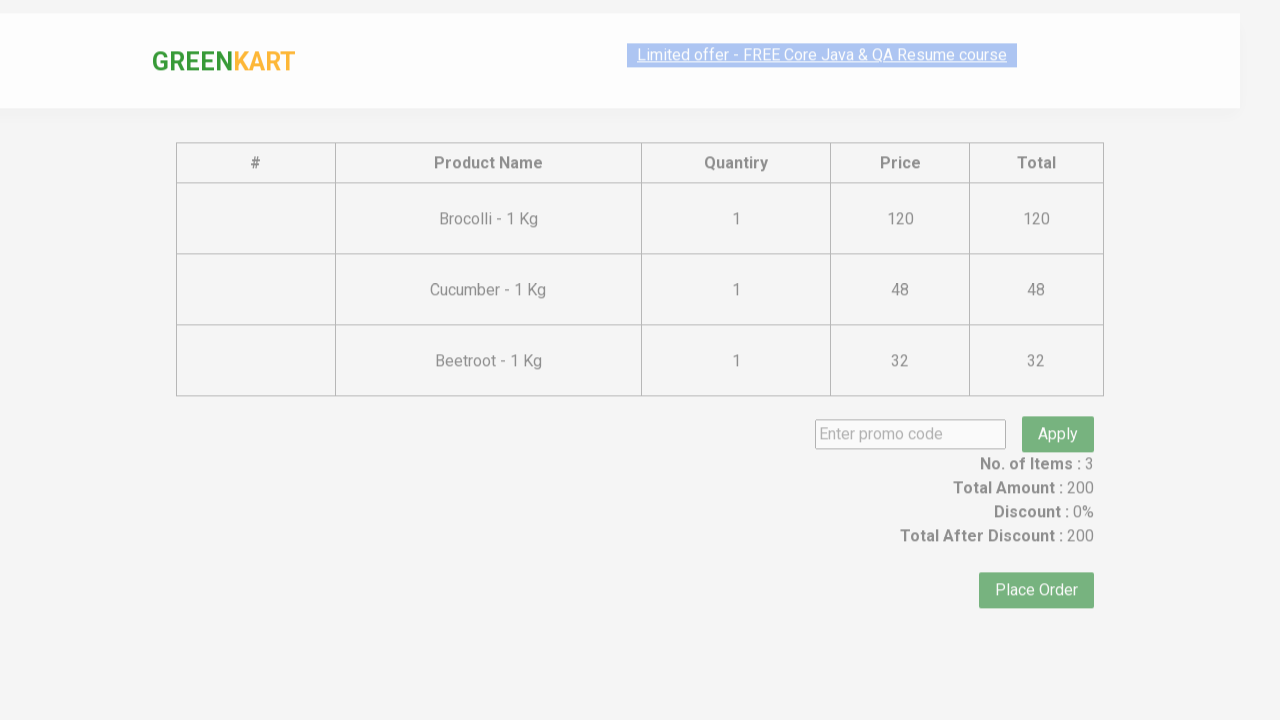

Entered promo code 'rahulshettyacademy' on input.promoCode
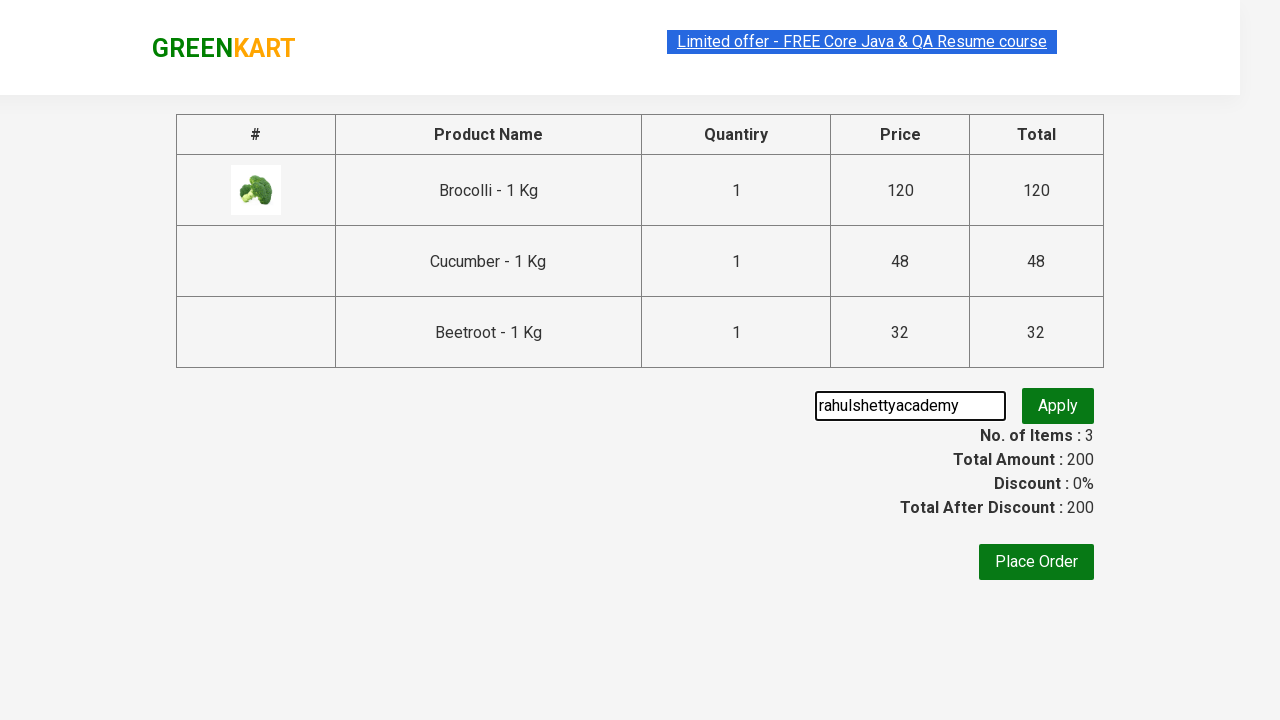

Clicked 'Apply' button to apply promo code at (1058, 406) on button.promoBtn
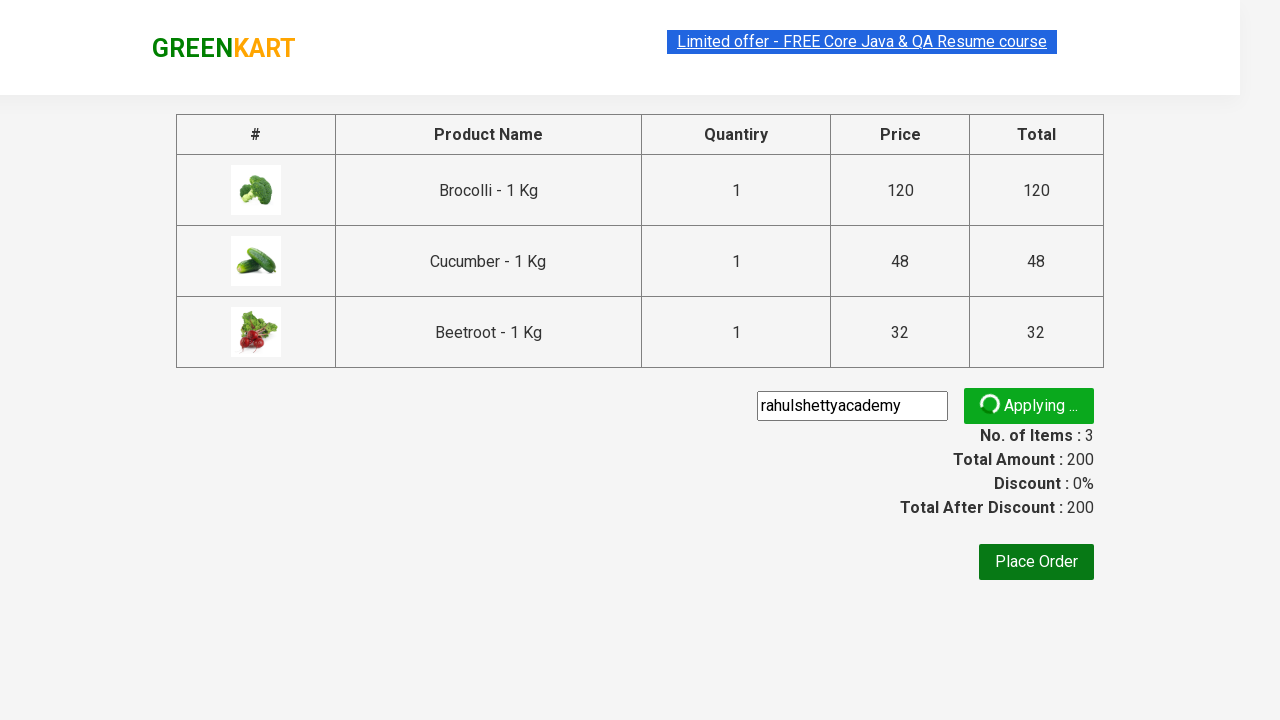

Promo code discount message appeared, confirming successful application
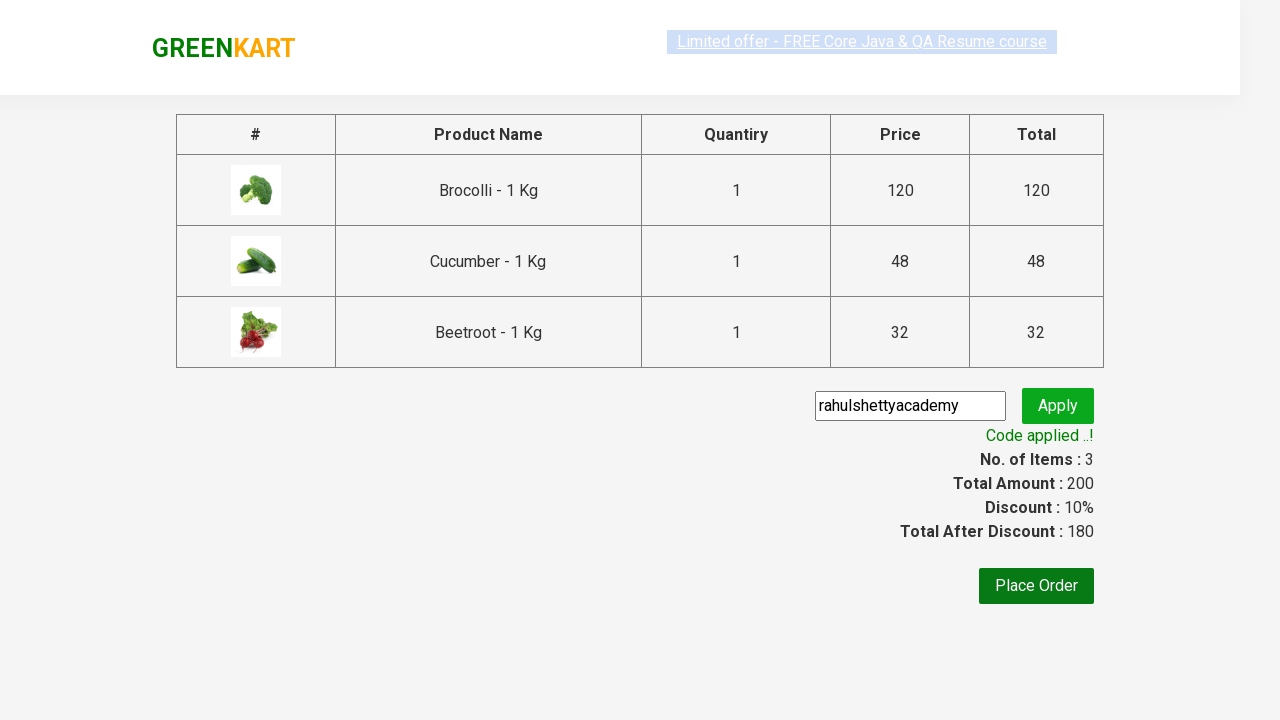

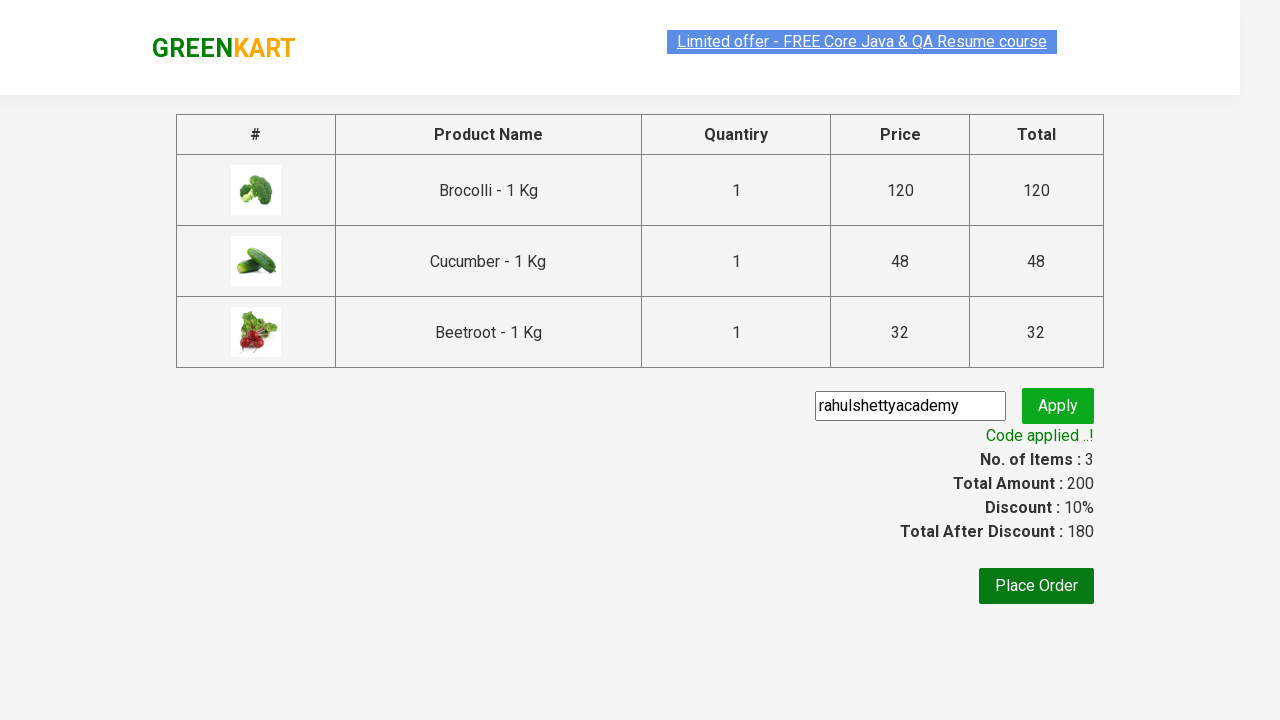